Tests that entering a negative number in the value input is corrected to 0

Starting URL: https://alexandrshiriaev.github.io/progress-circle/

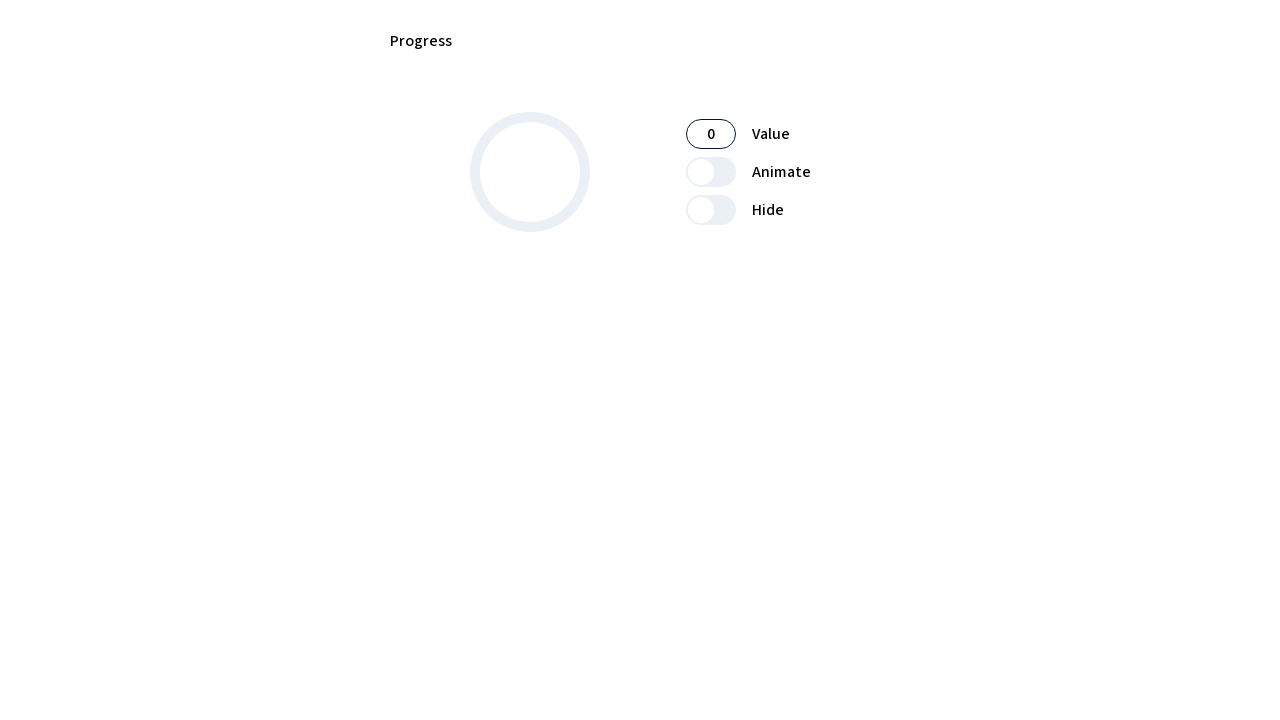

Filled value input with negative number '-100' on #progress-value
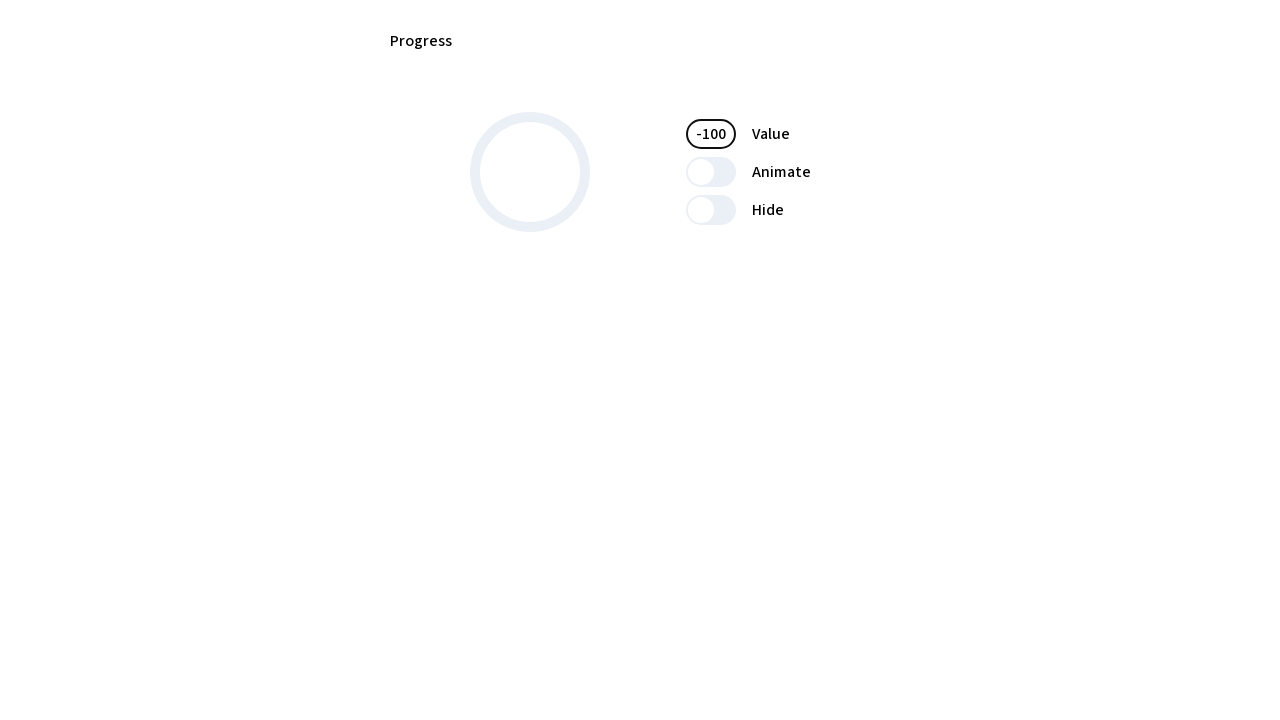

Dispatched change event on value input to trigger validation
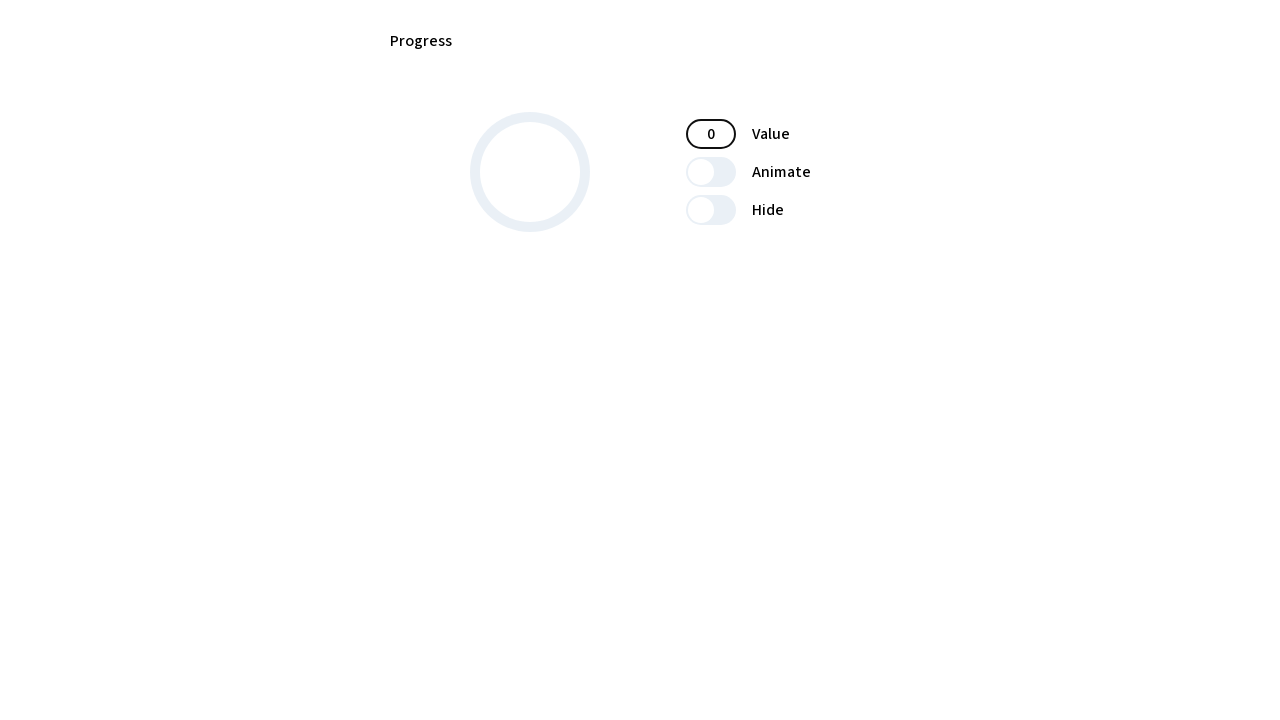

Value input was corrected to 0
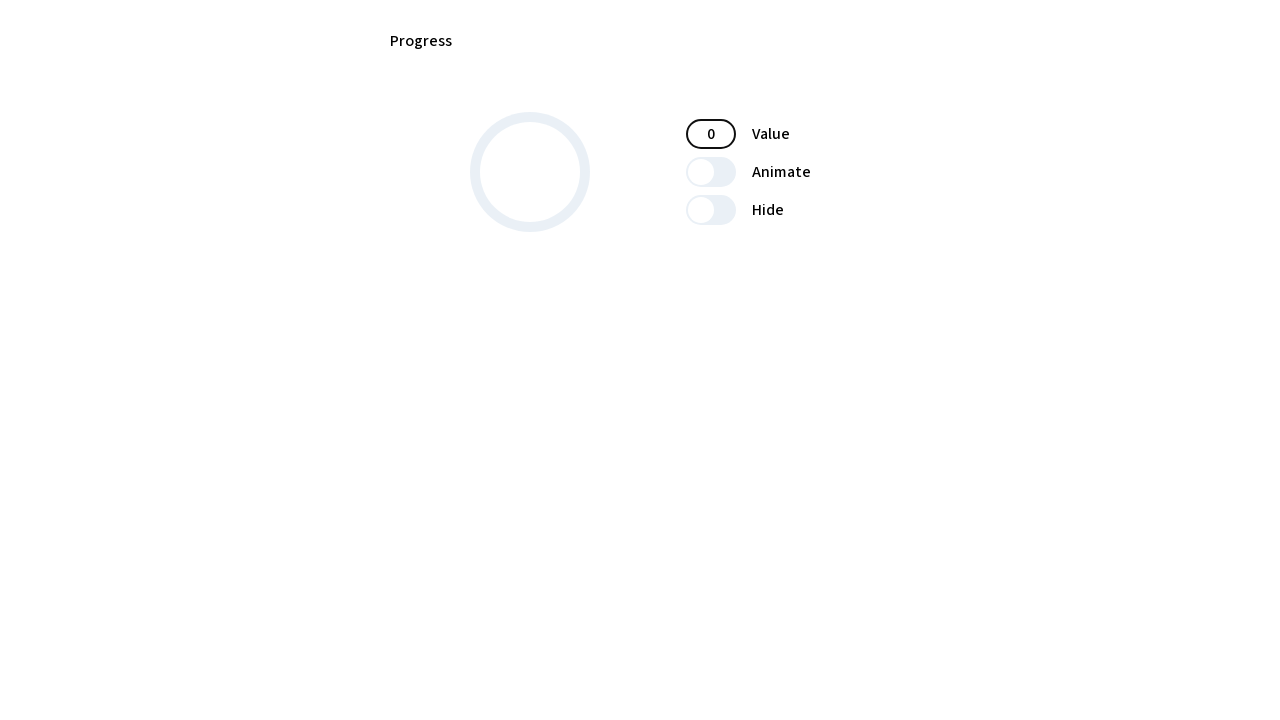

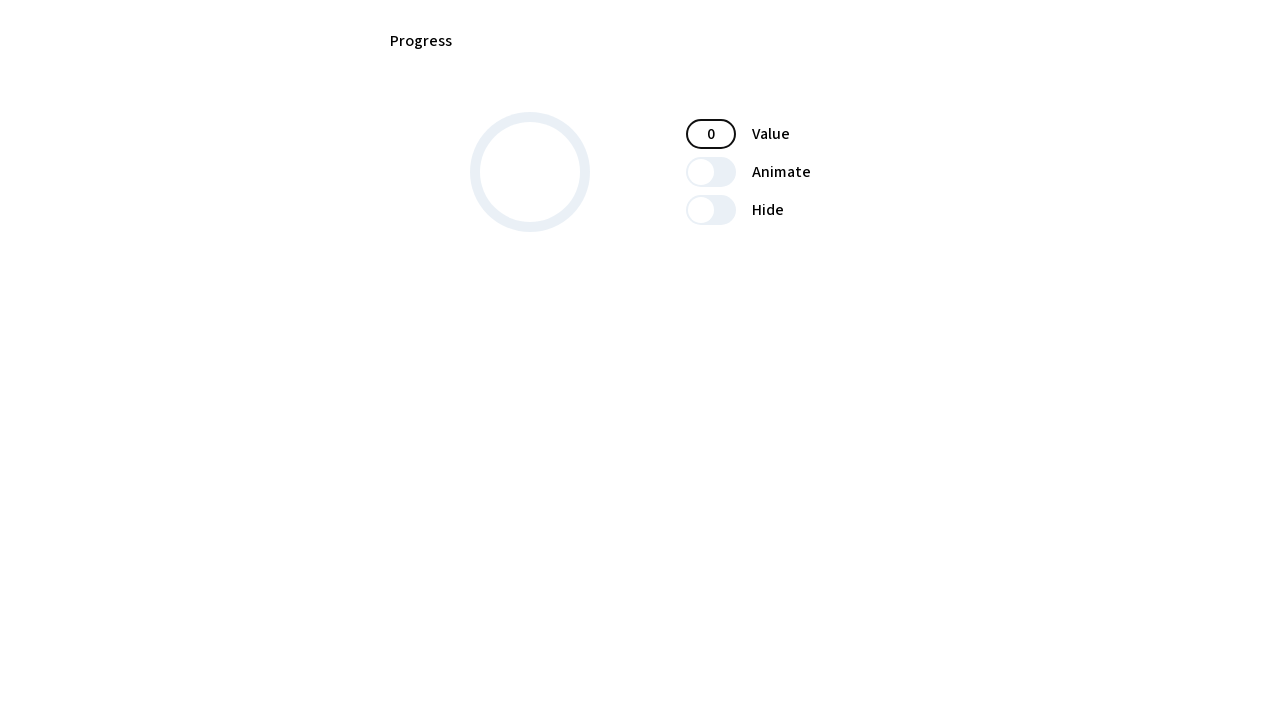